Navigates to the Time and Date world clock page and verifies that the world clock table with city data is displayed

Starting URL: https://www.timeanddate.com/worldclock/

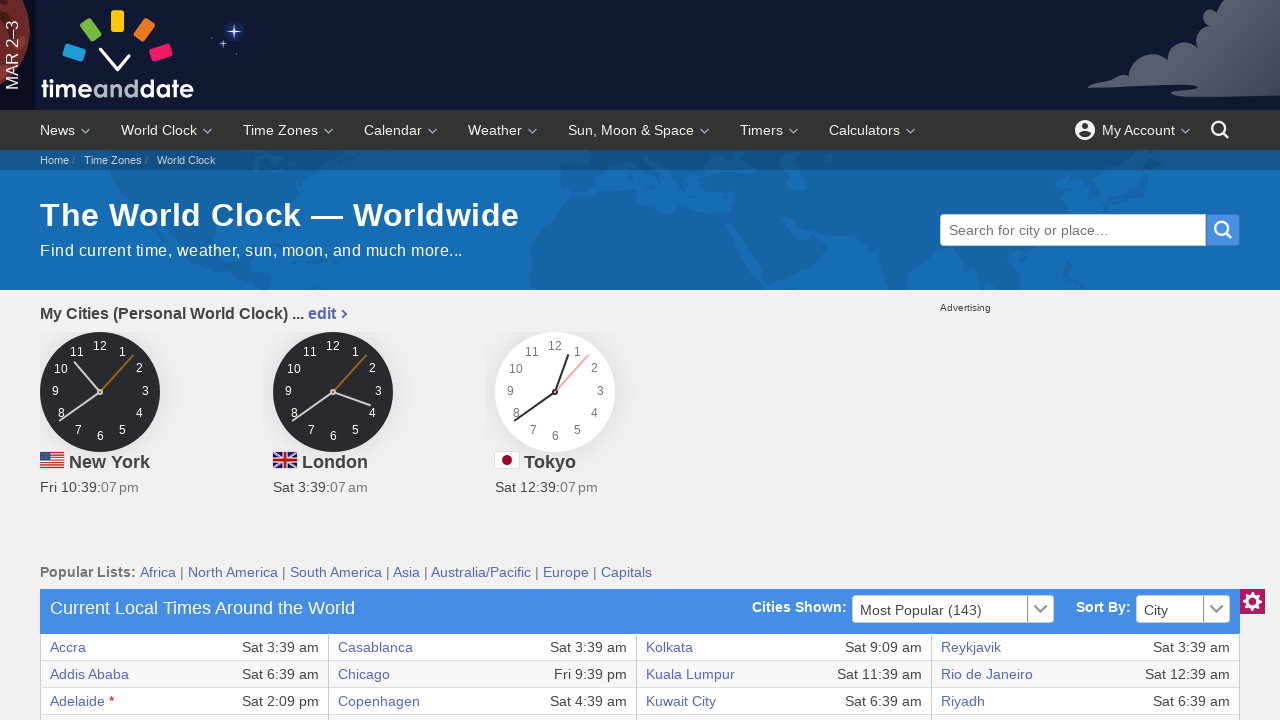

World clock table first row loaded
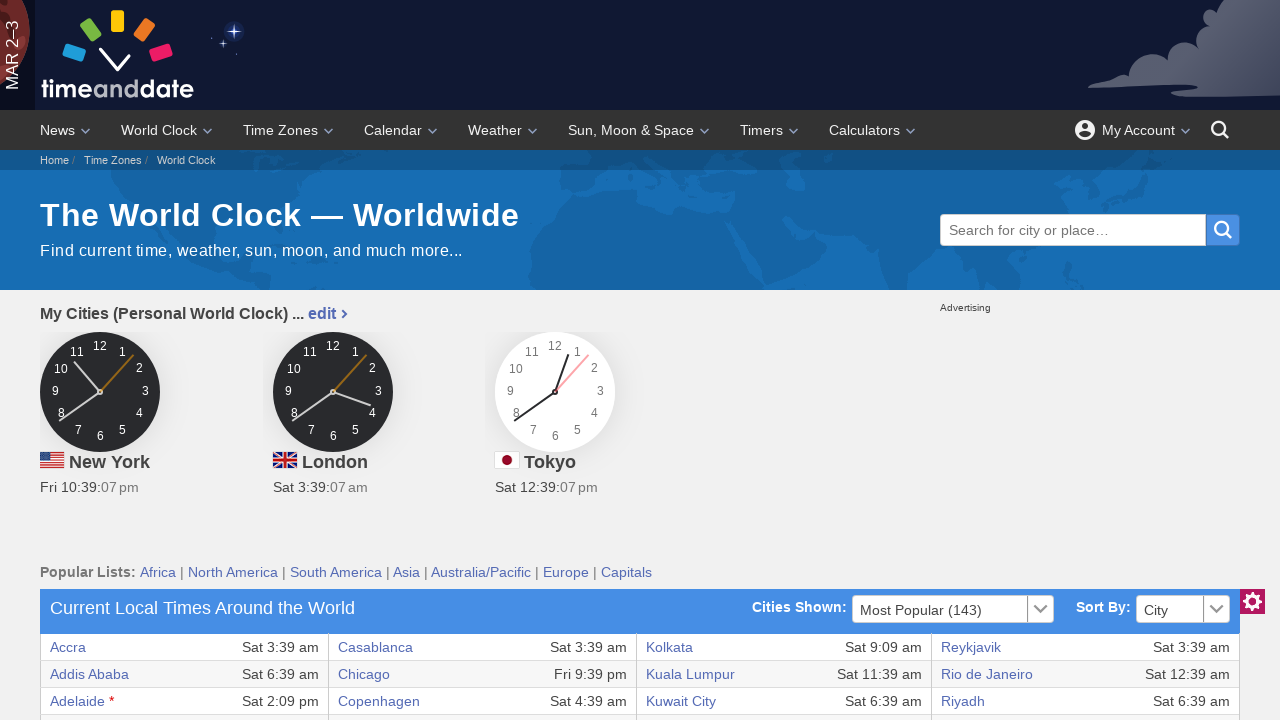

World clock table second row with link verified
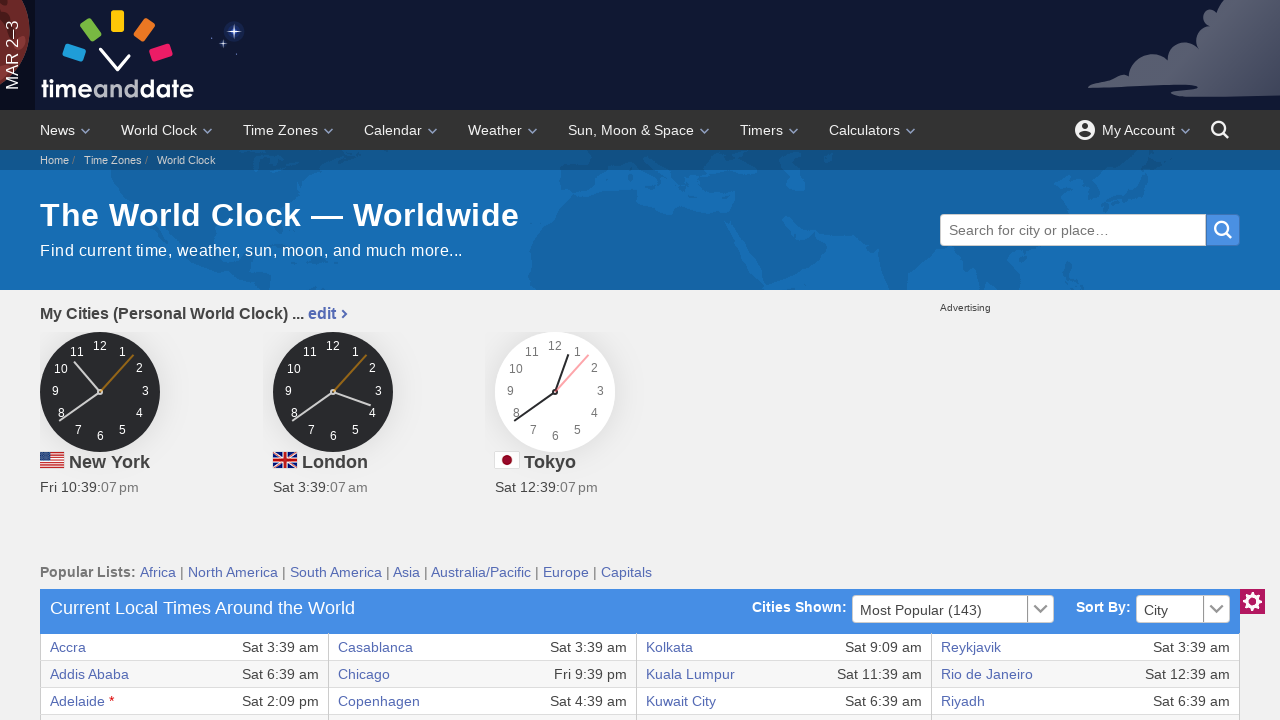

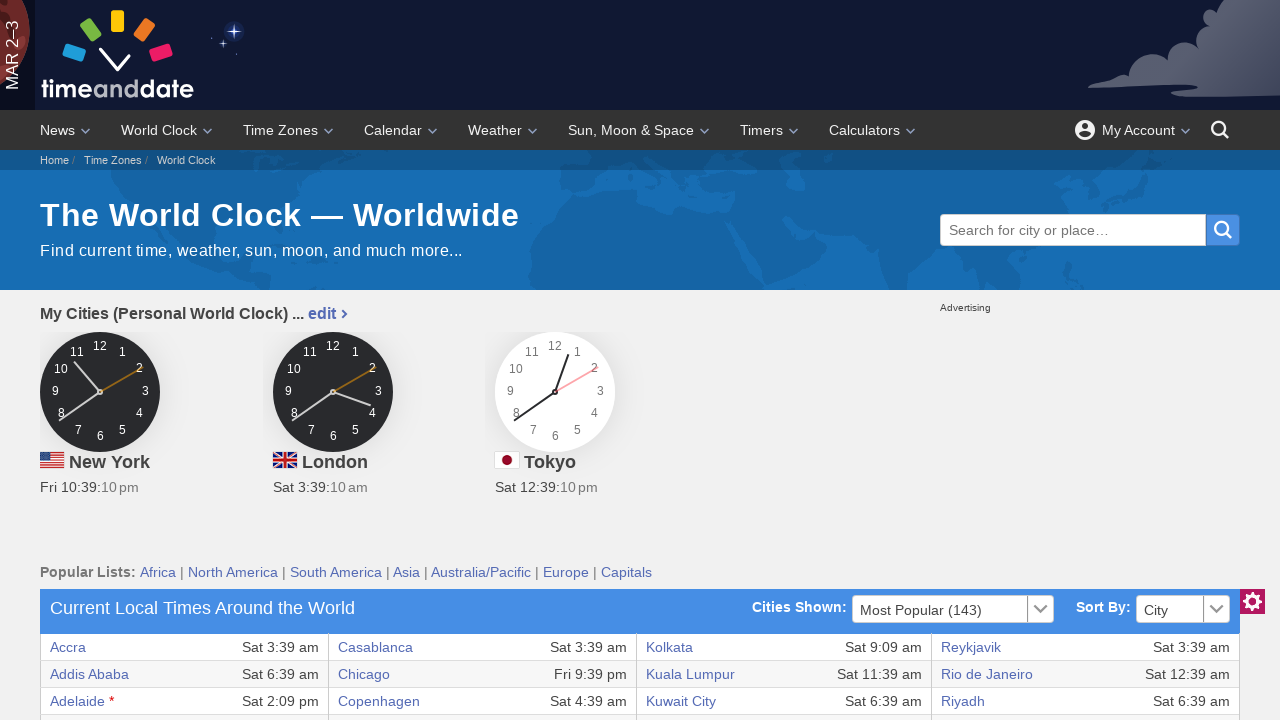